Tests basic browser navigation functionality by navigating to a website, maximizing the window, using back/forward navigation, and then navigating to a different URL.

Starting URL: https://www.seleniumeasy.com/

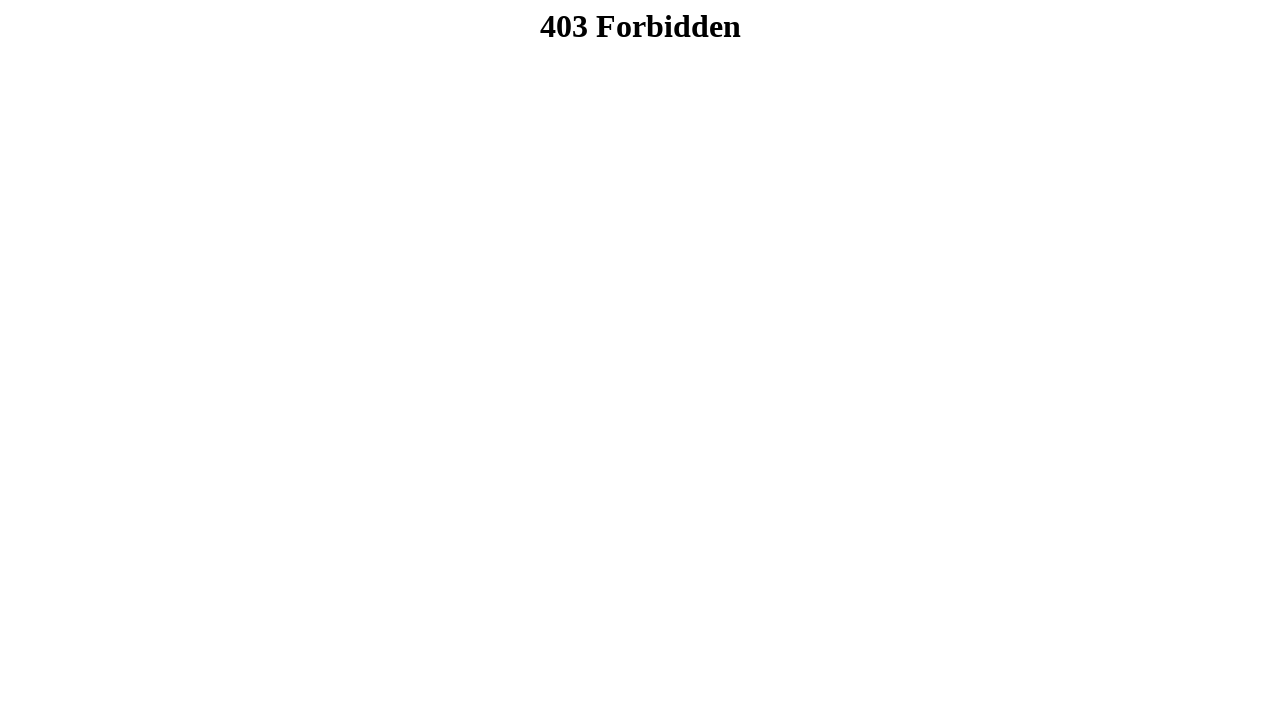

Navigated to https://www.seleniumeasy.com/
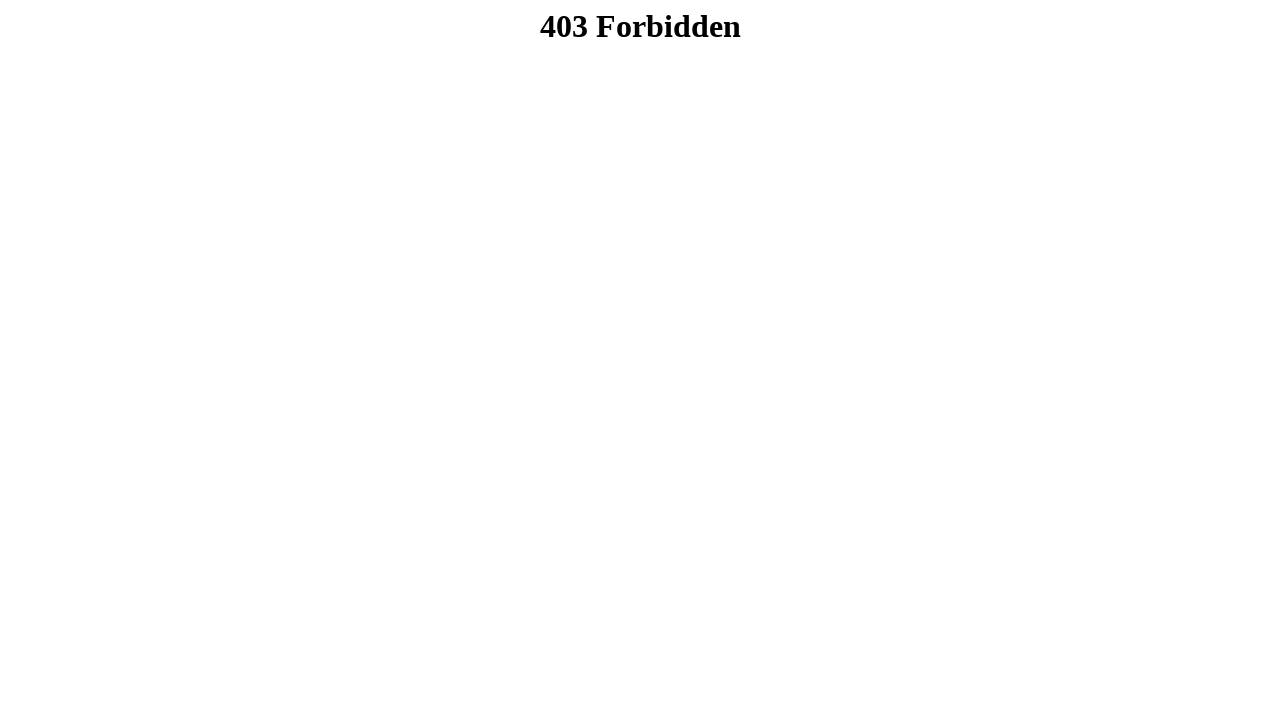

Maximized browser window to 1920x1080
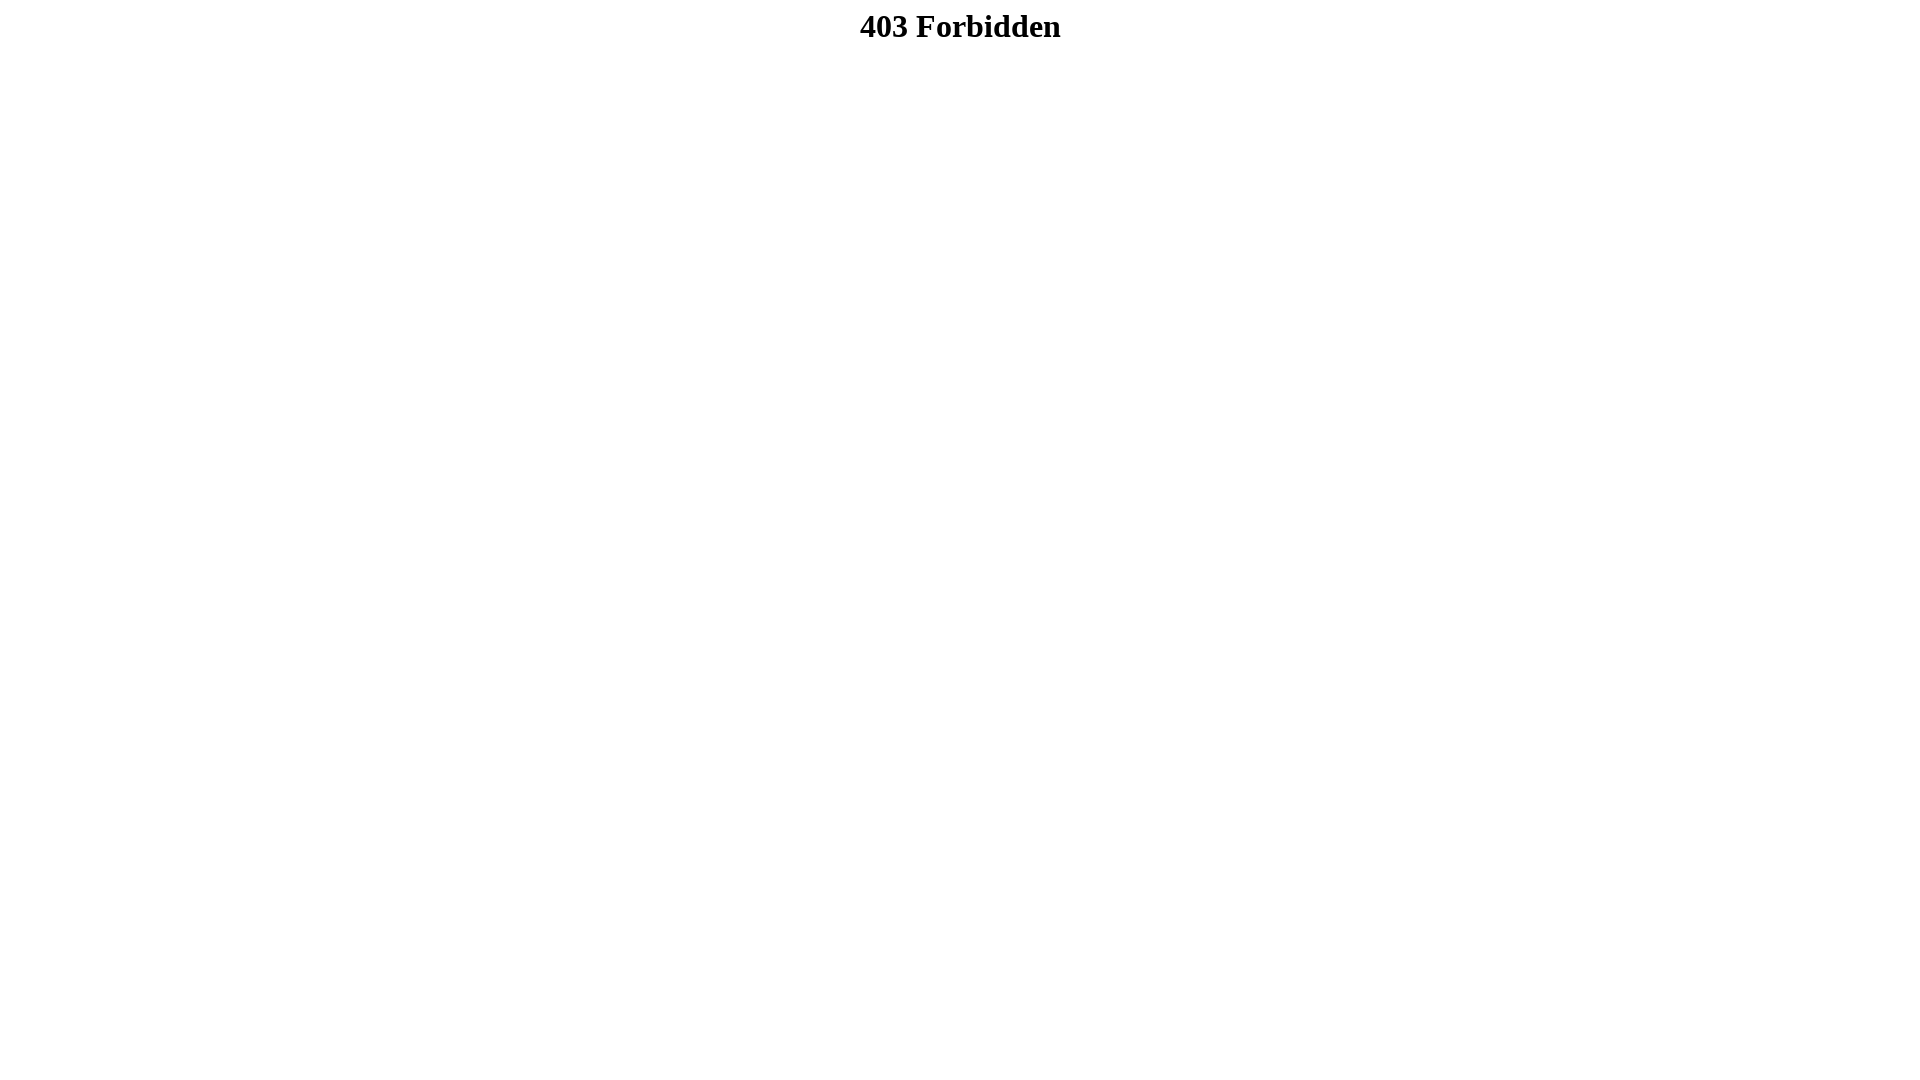

Navigated back in browser history
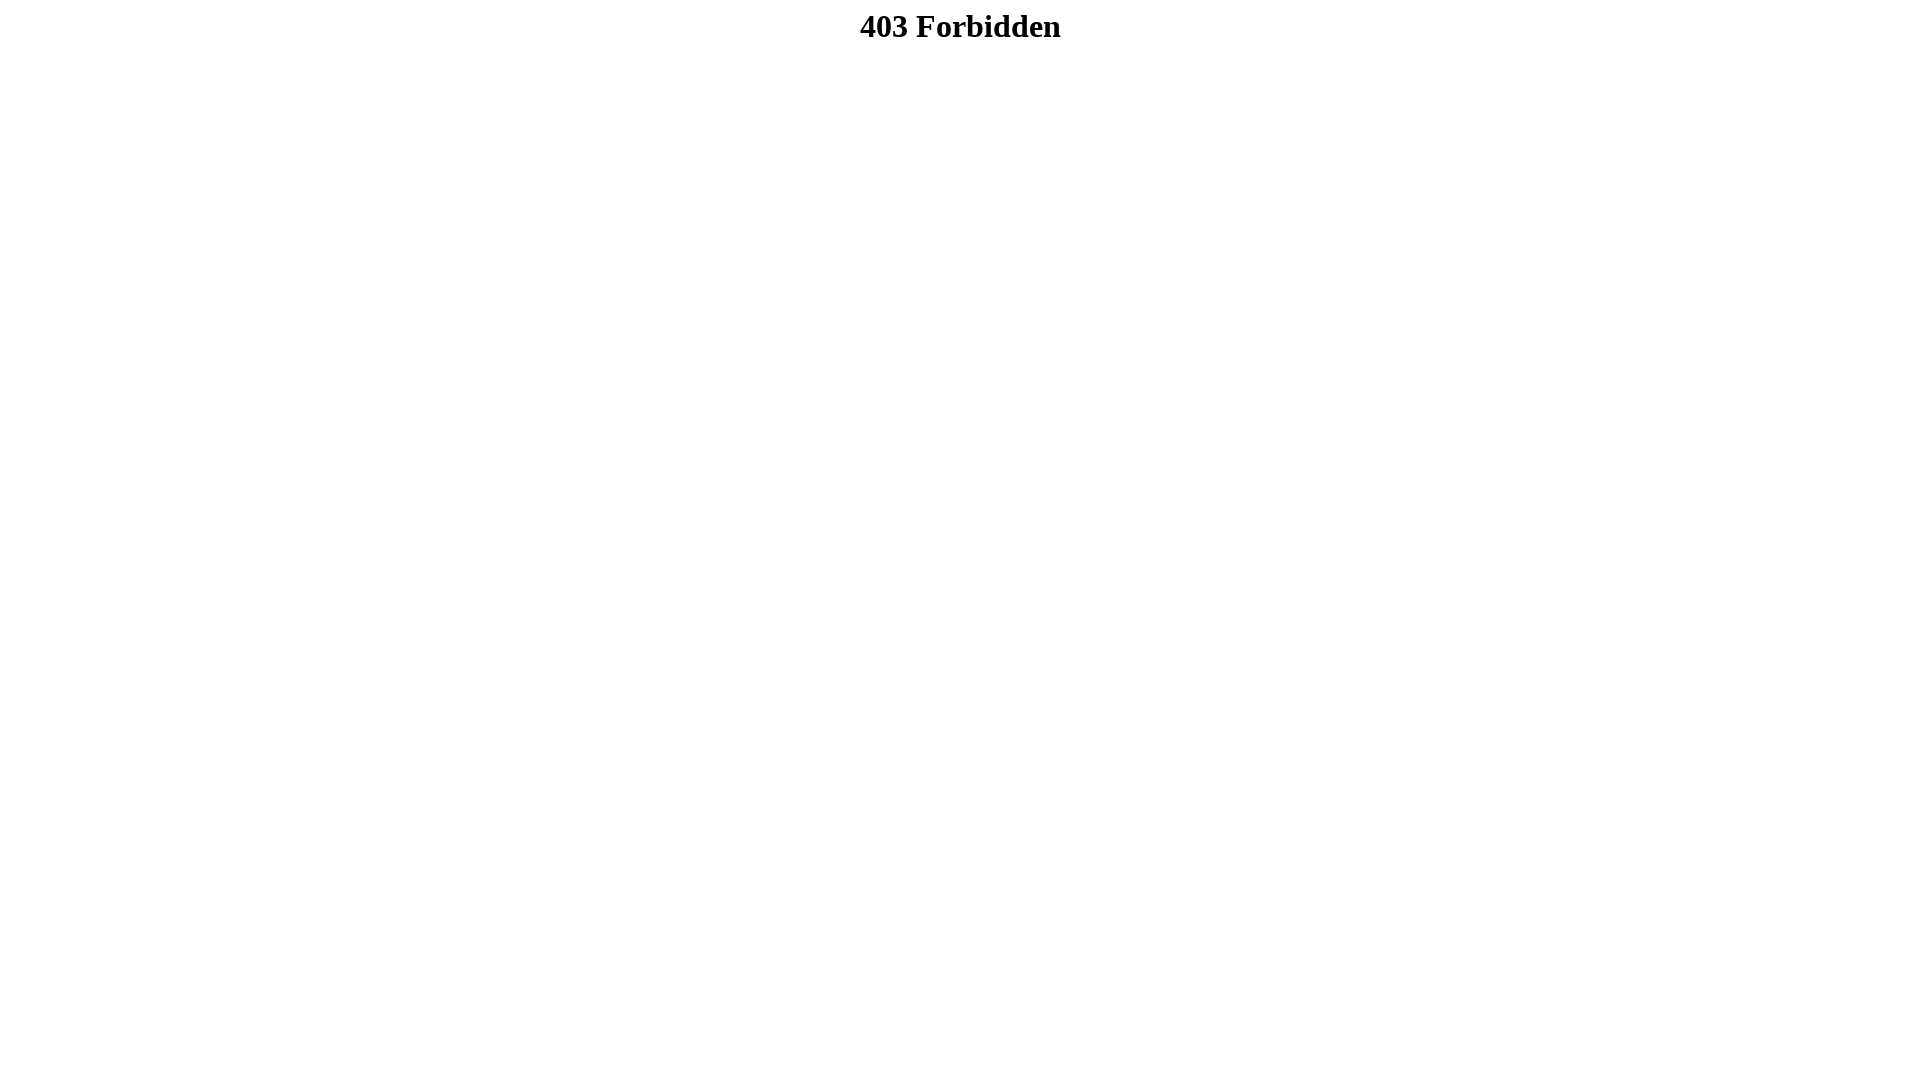

Navigated forward in browser history
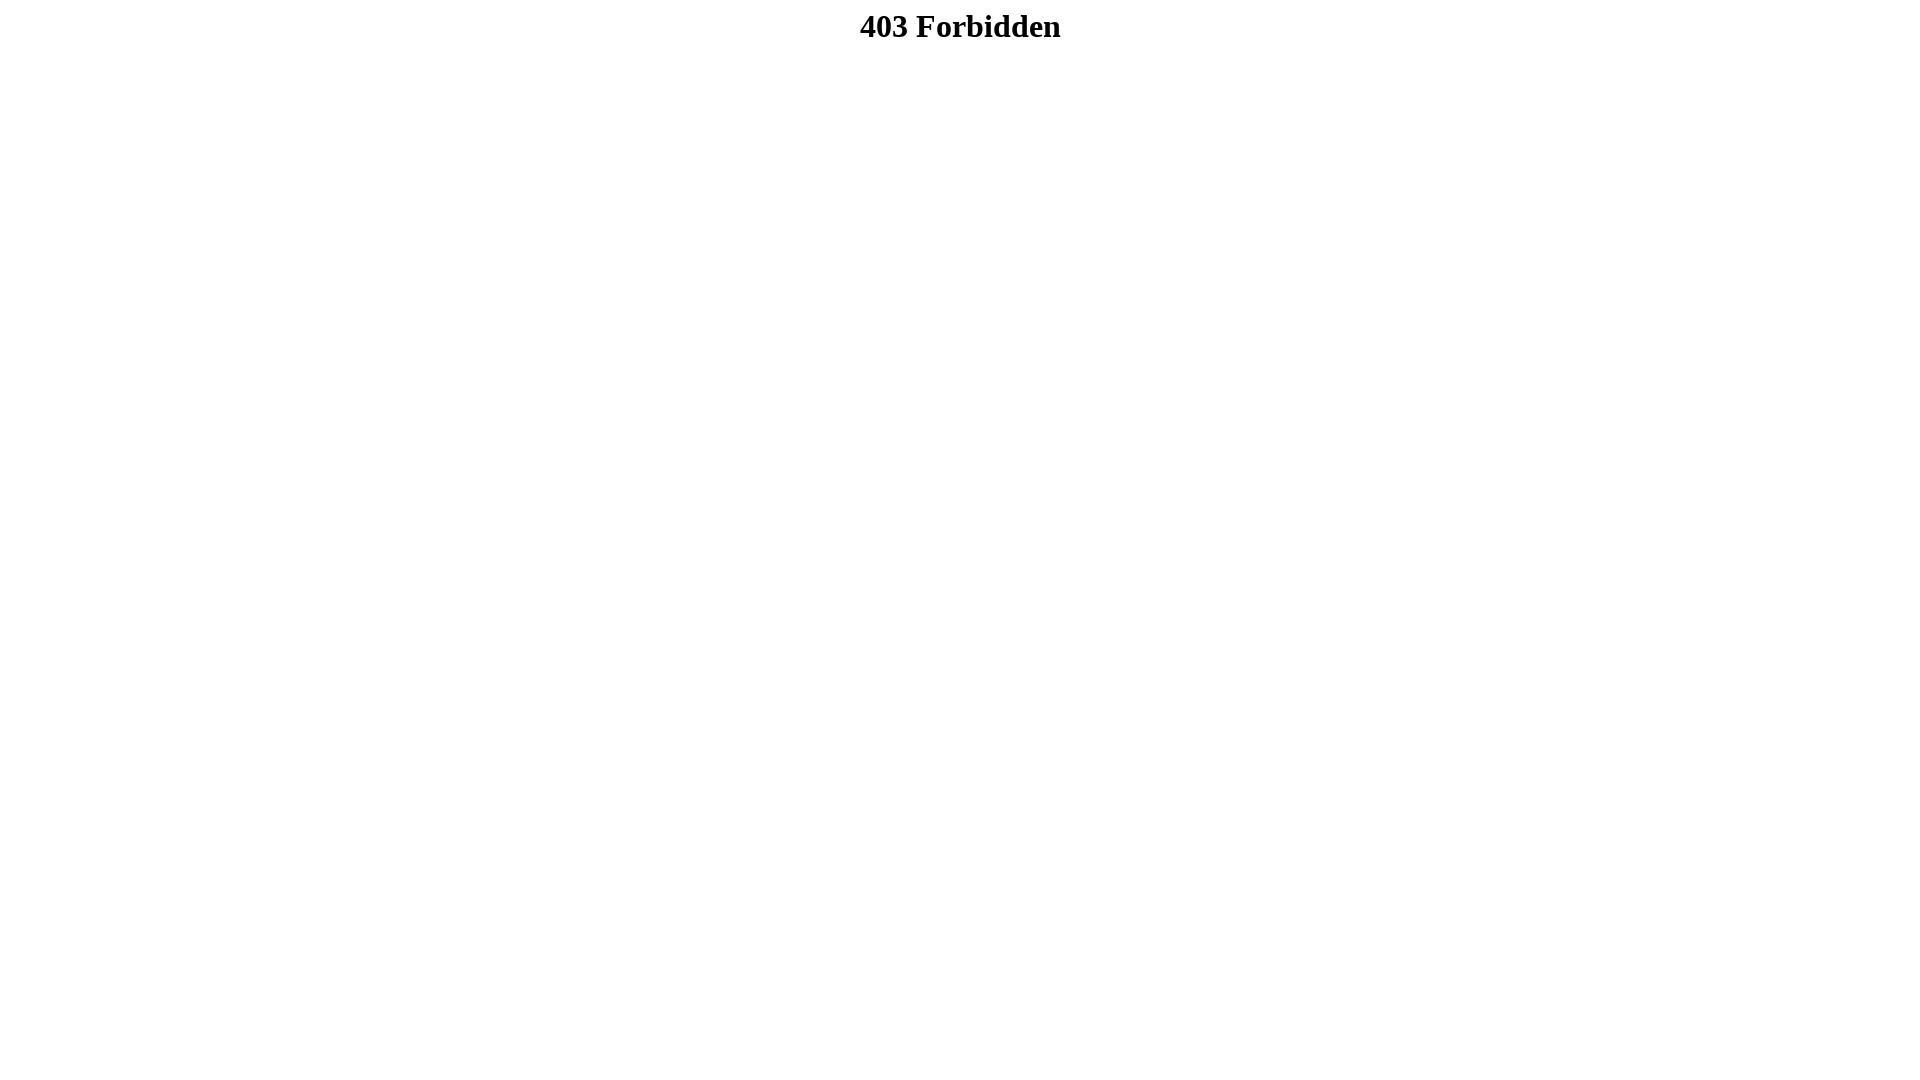

Navigated to https://www.selenium.dev/
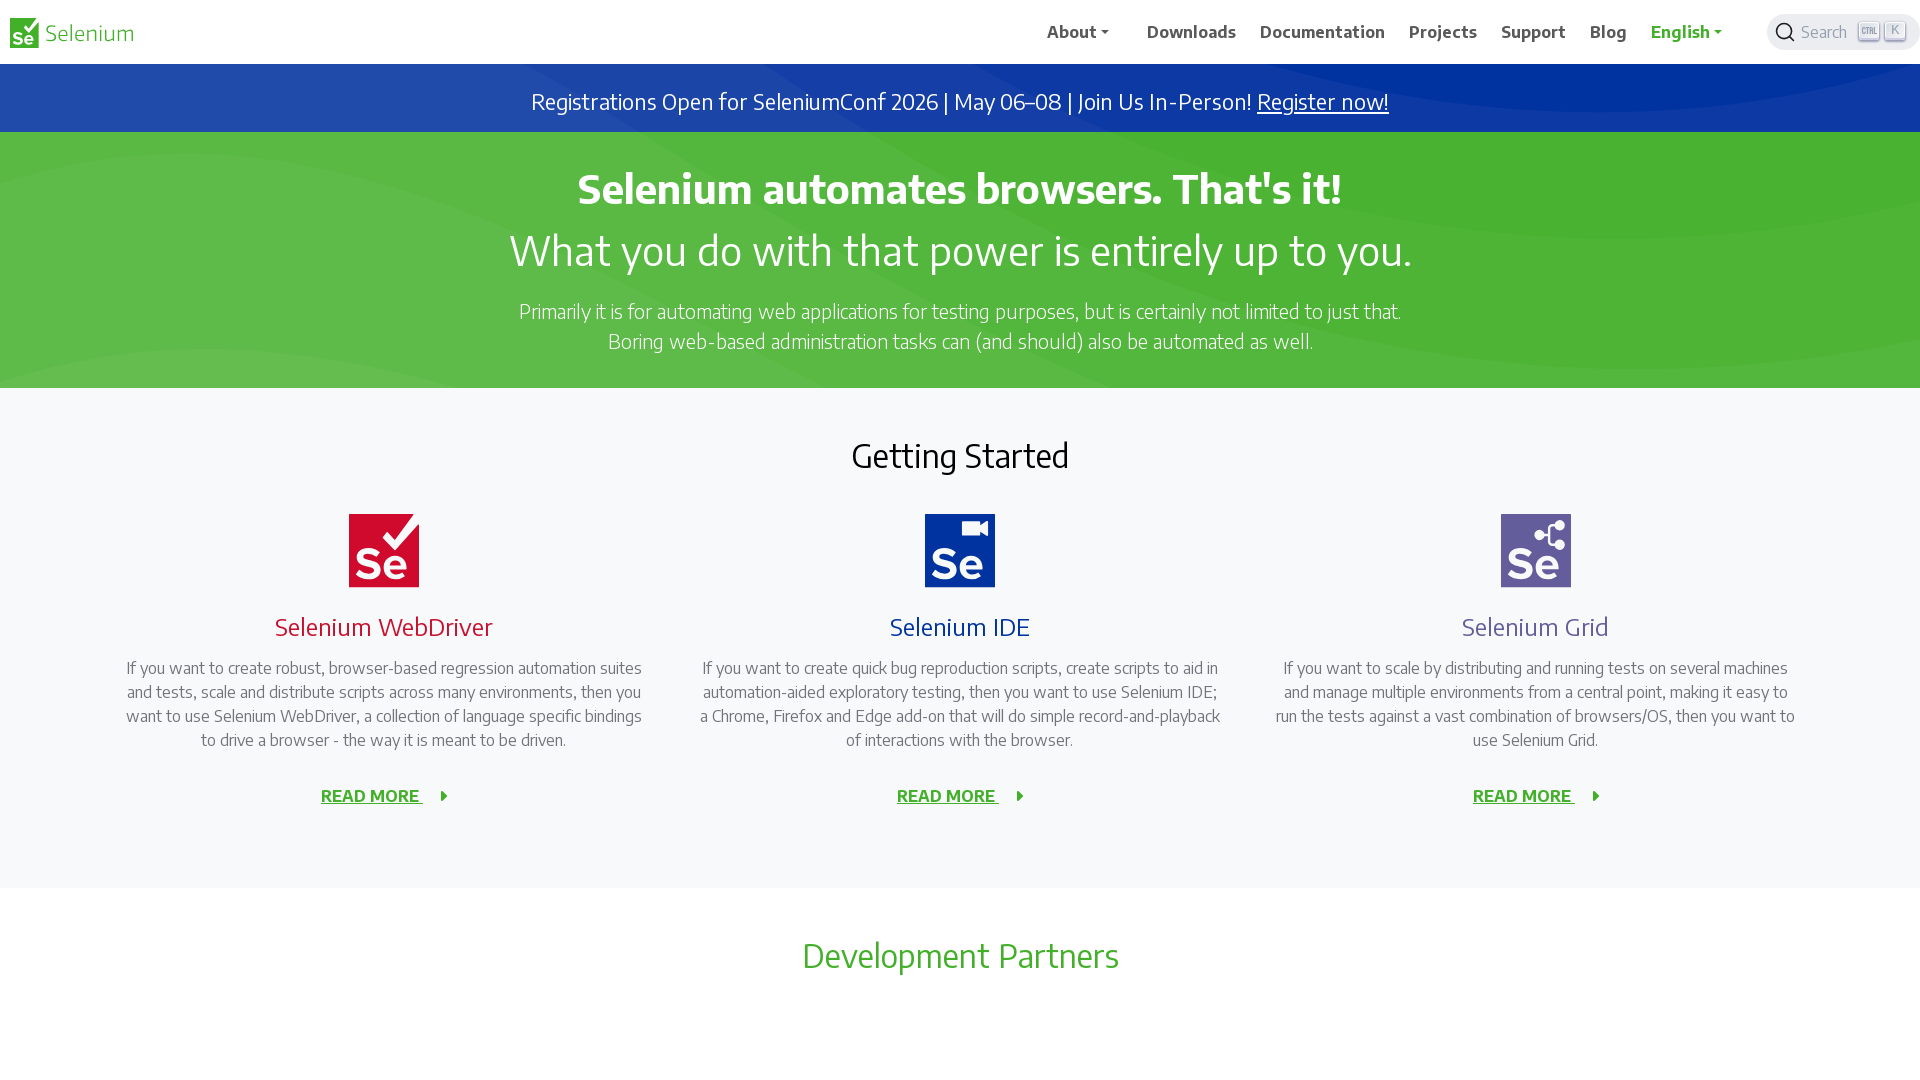

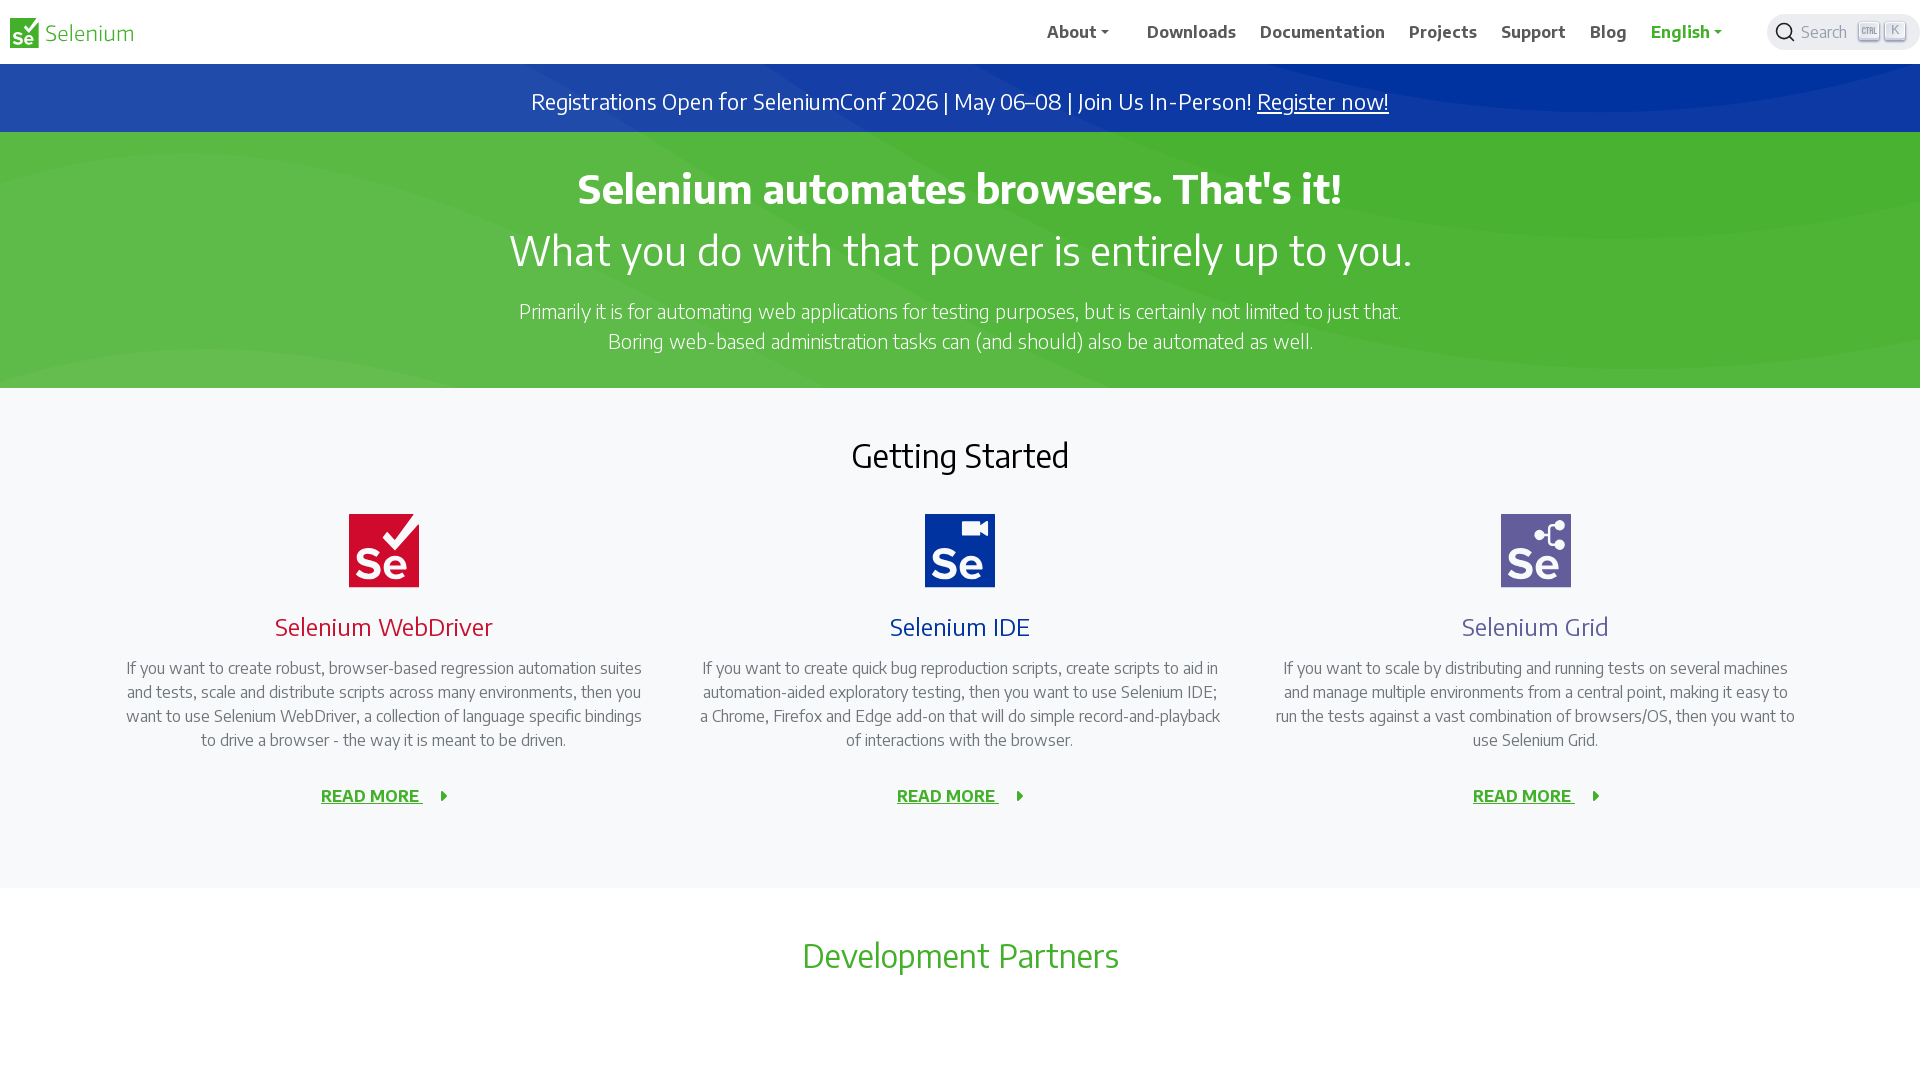